Tests iframe handling by switching to an iframe containing a TinyMCE editor, reading its content, then switching back to the main page content and reading the heading.

Starting URL: http://the-internet.herokuapp.com/iframe

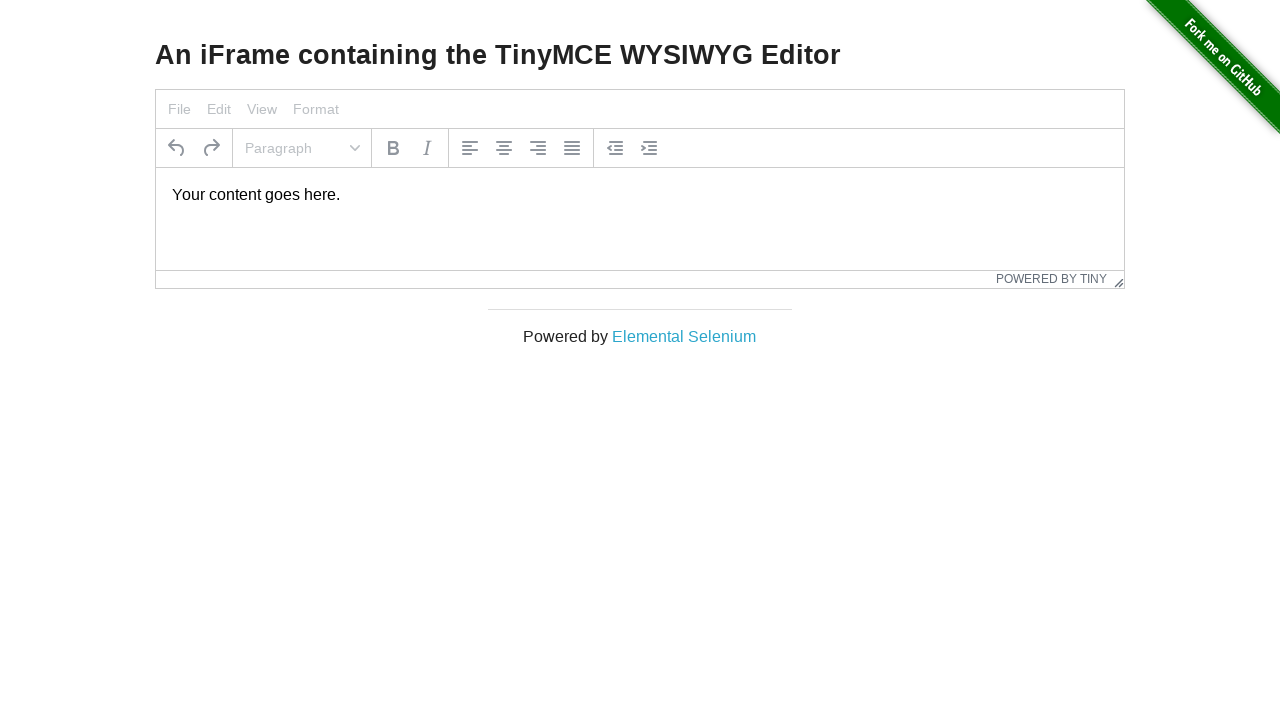

Set viewport size to 1920x1080
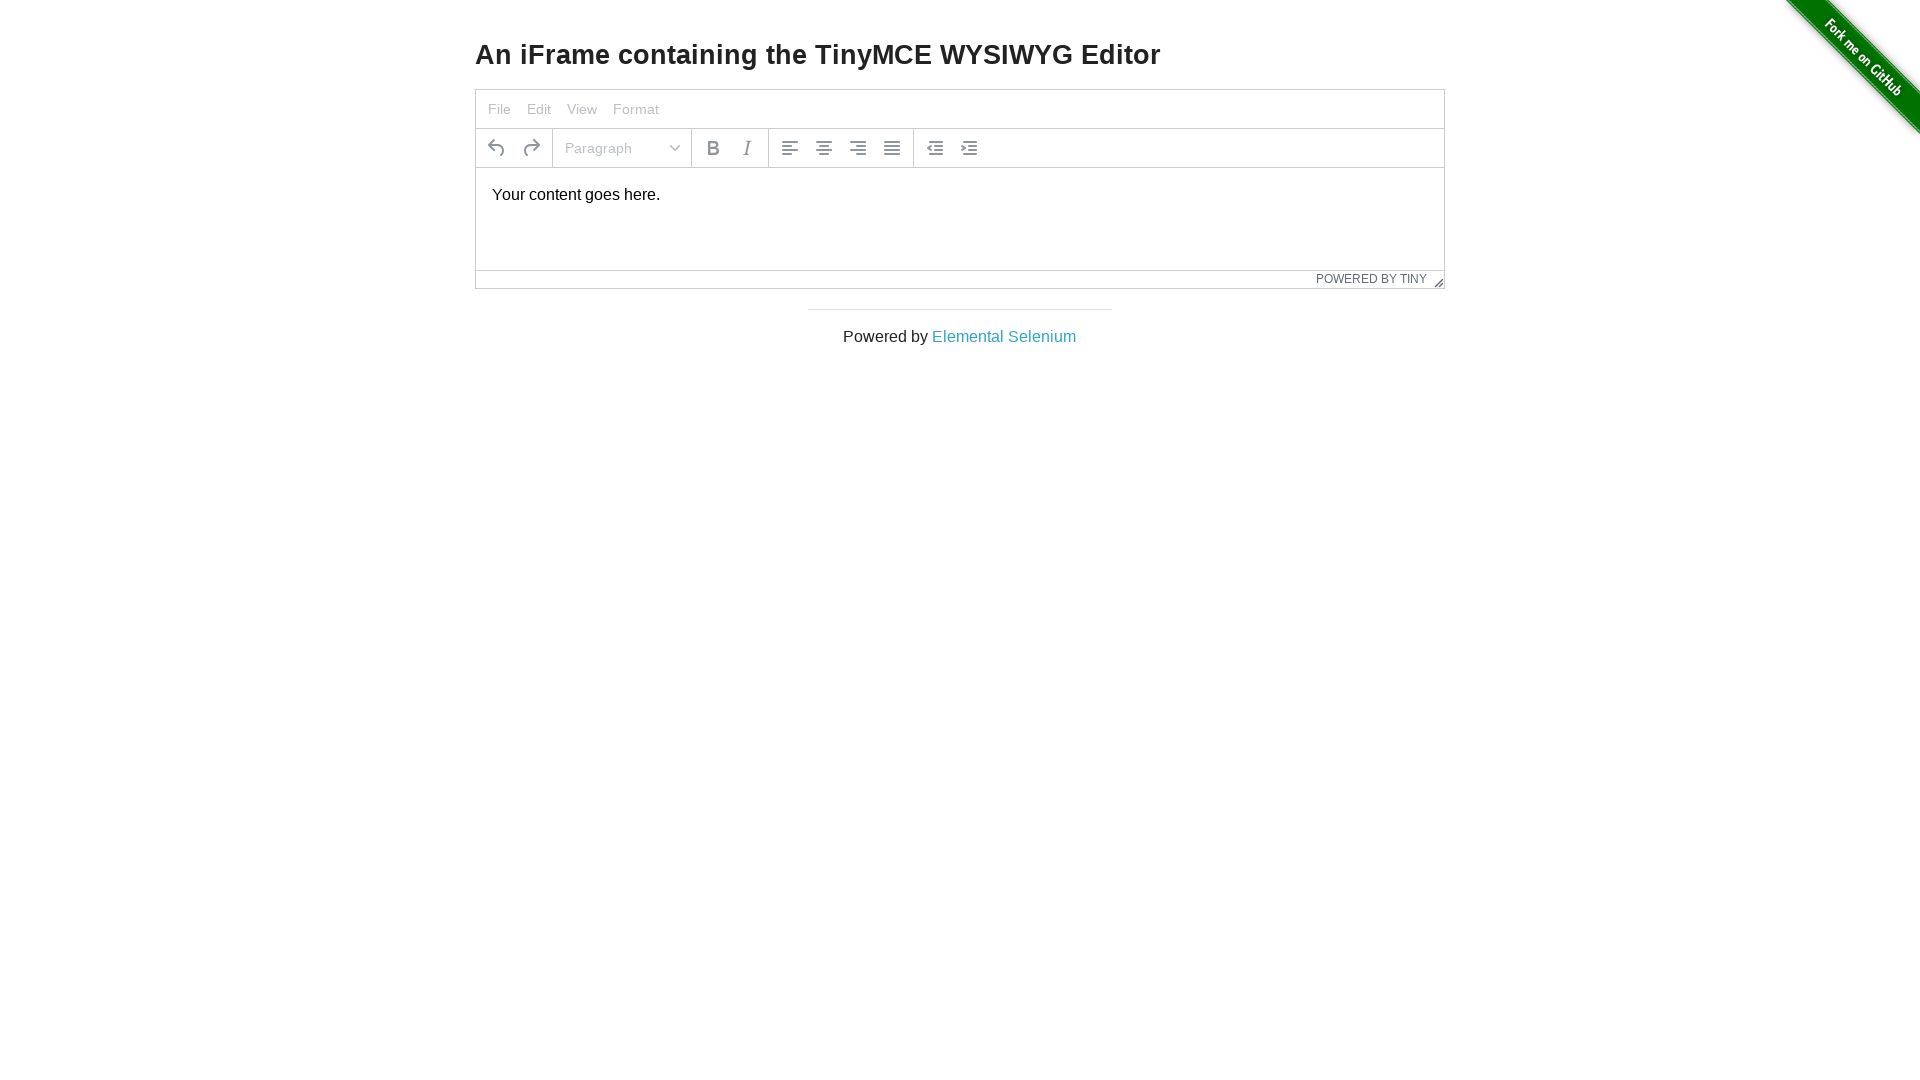

Located iframe containing TinyMCE editor
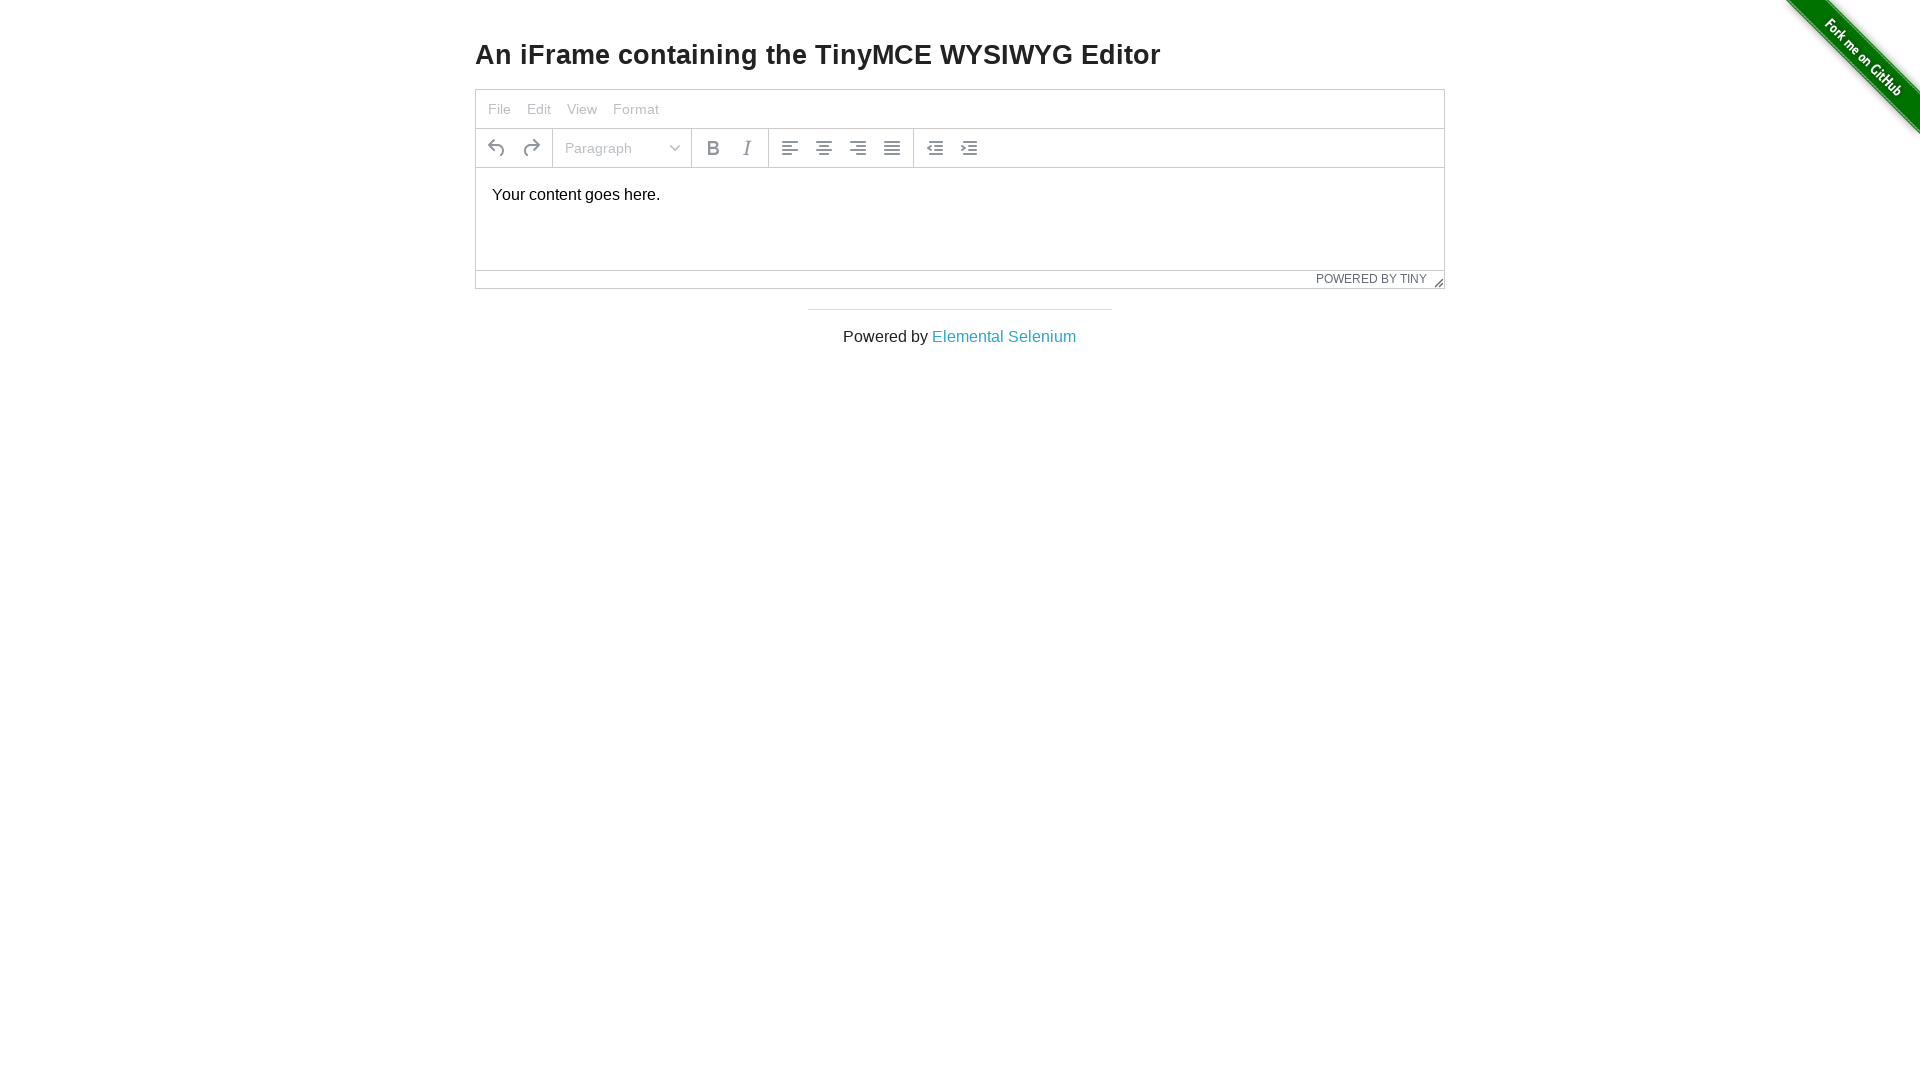

Read iframe content: 'Your content goes here.'
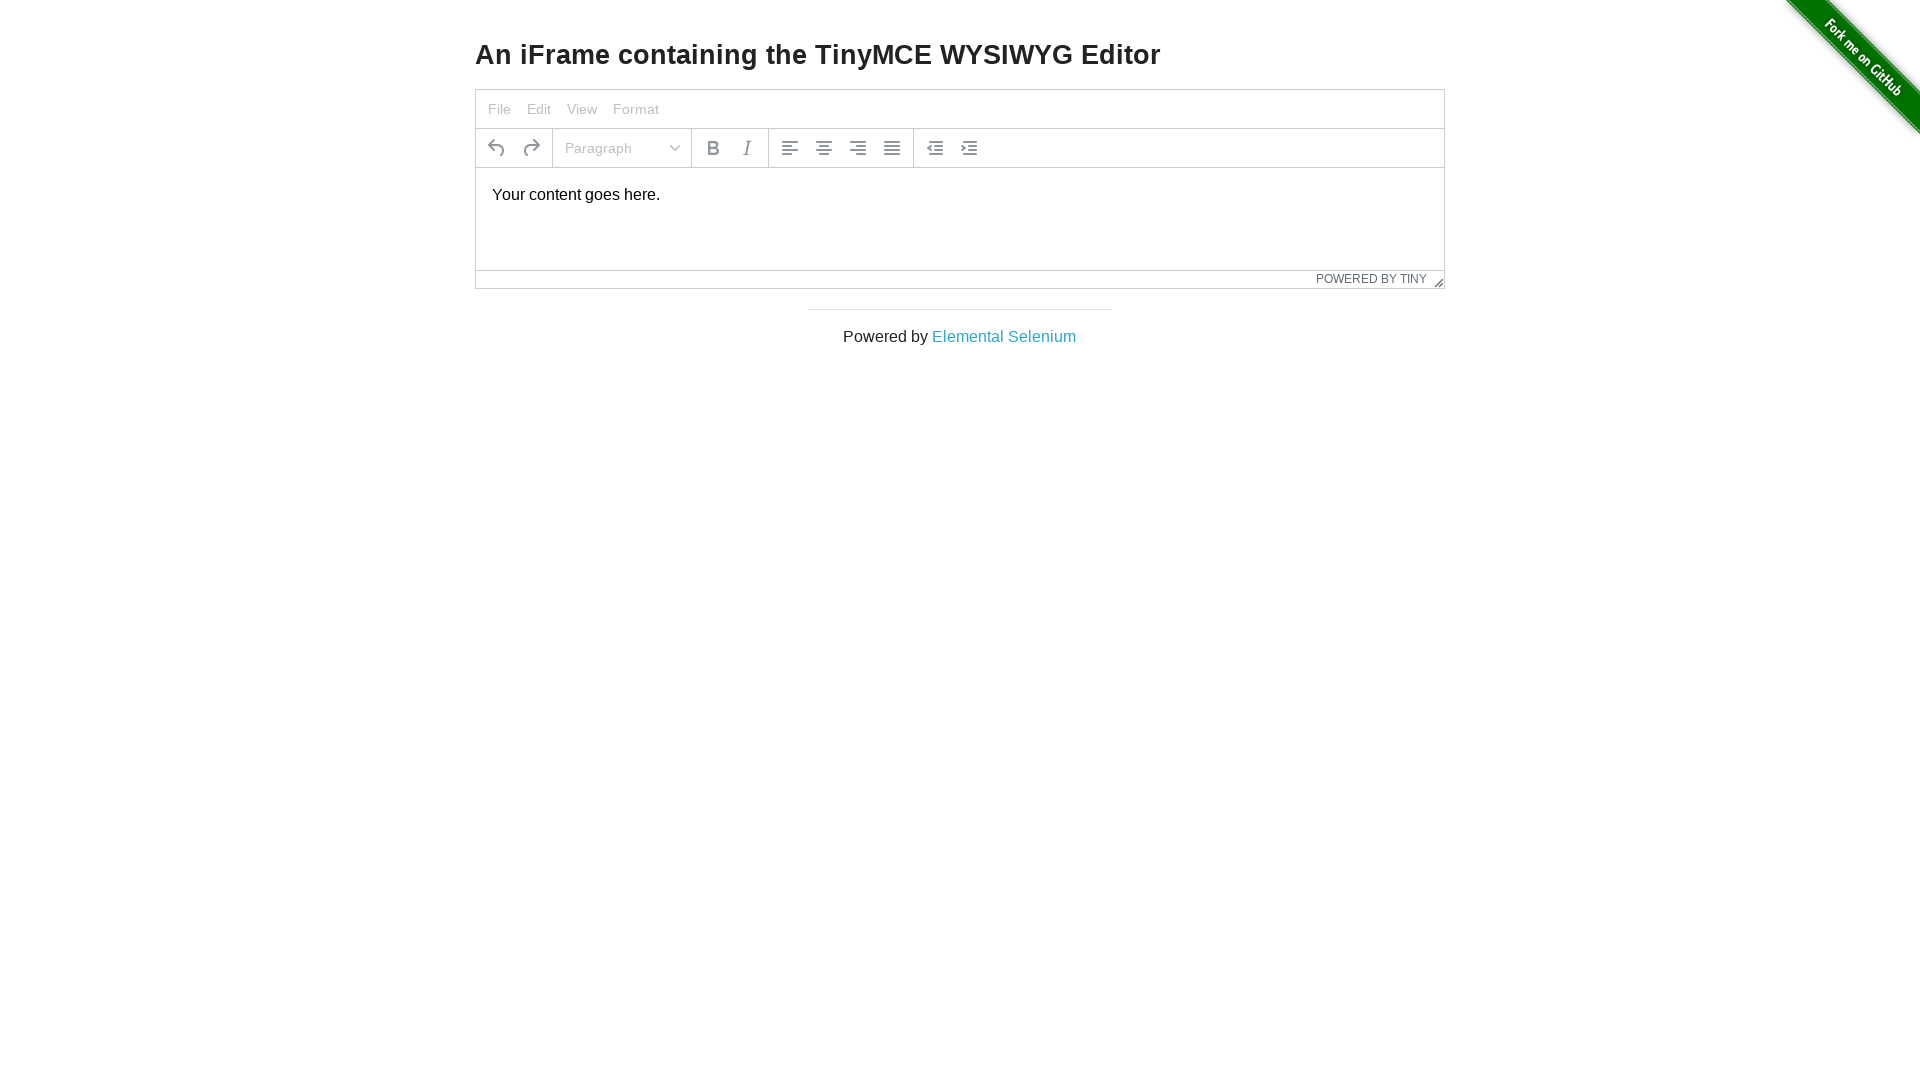

Read main page heading: 'An iFrame containing the TinyMCE WYSIWYG Editor'
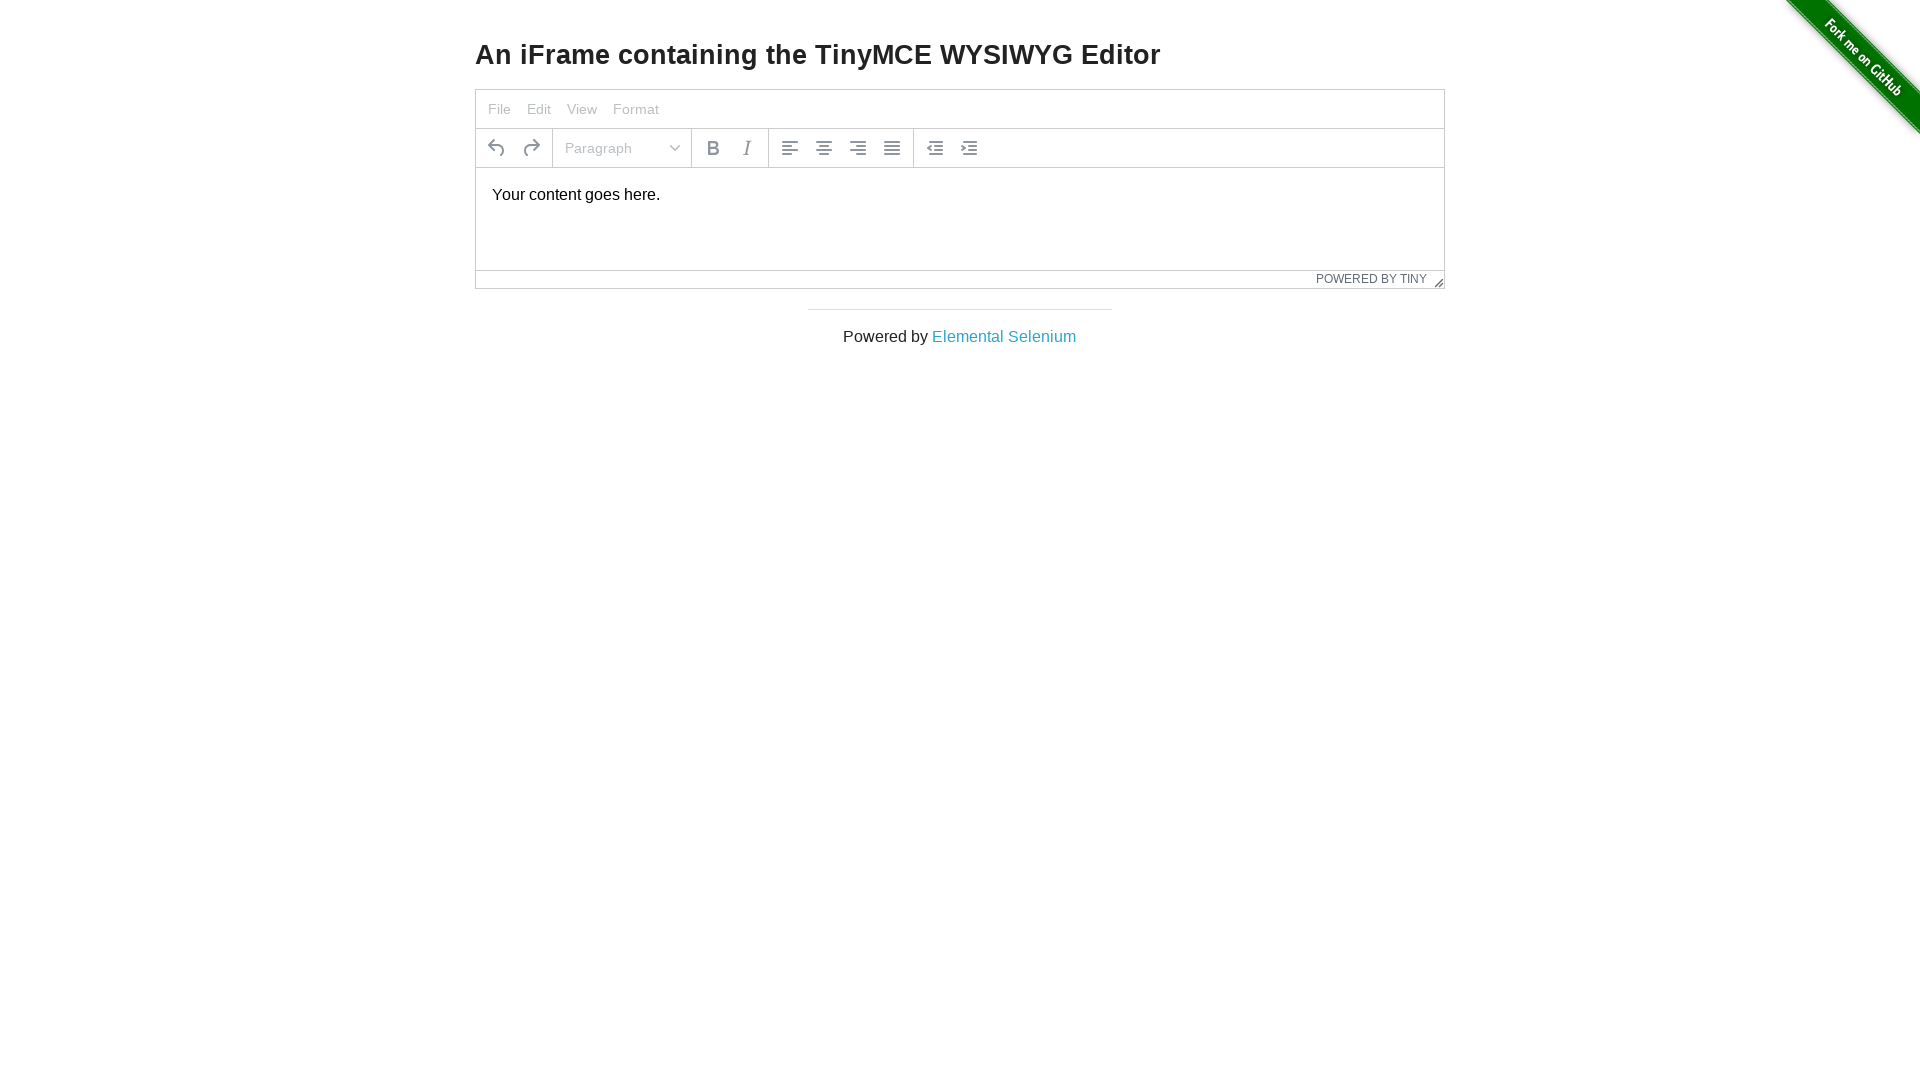

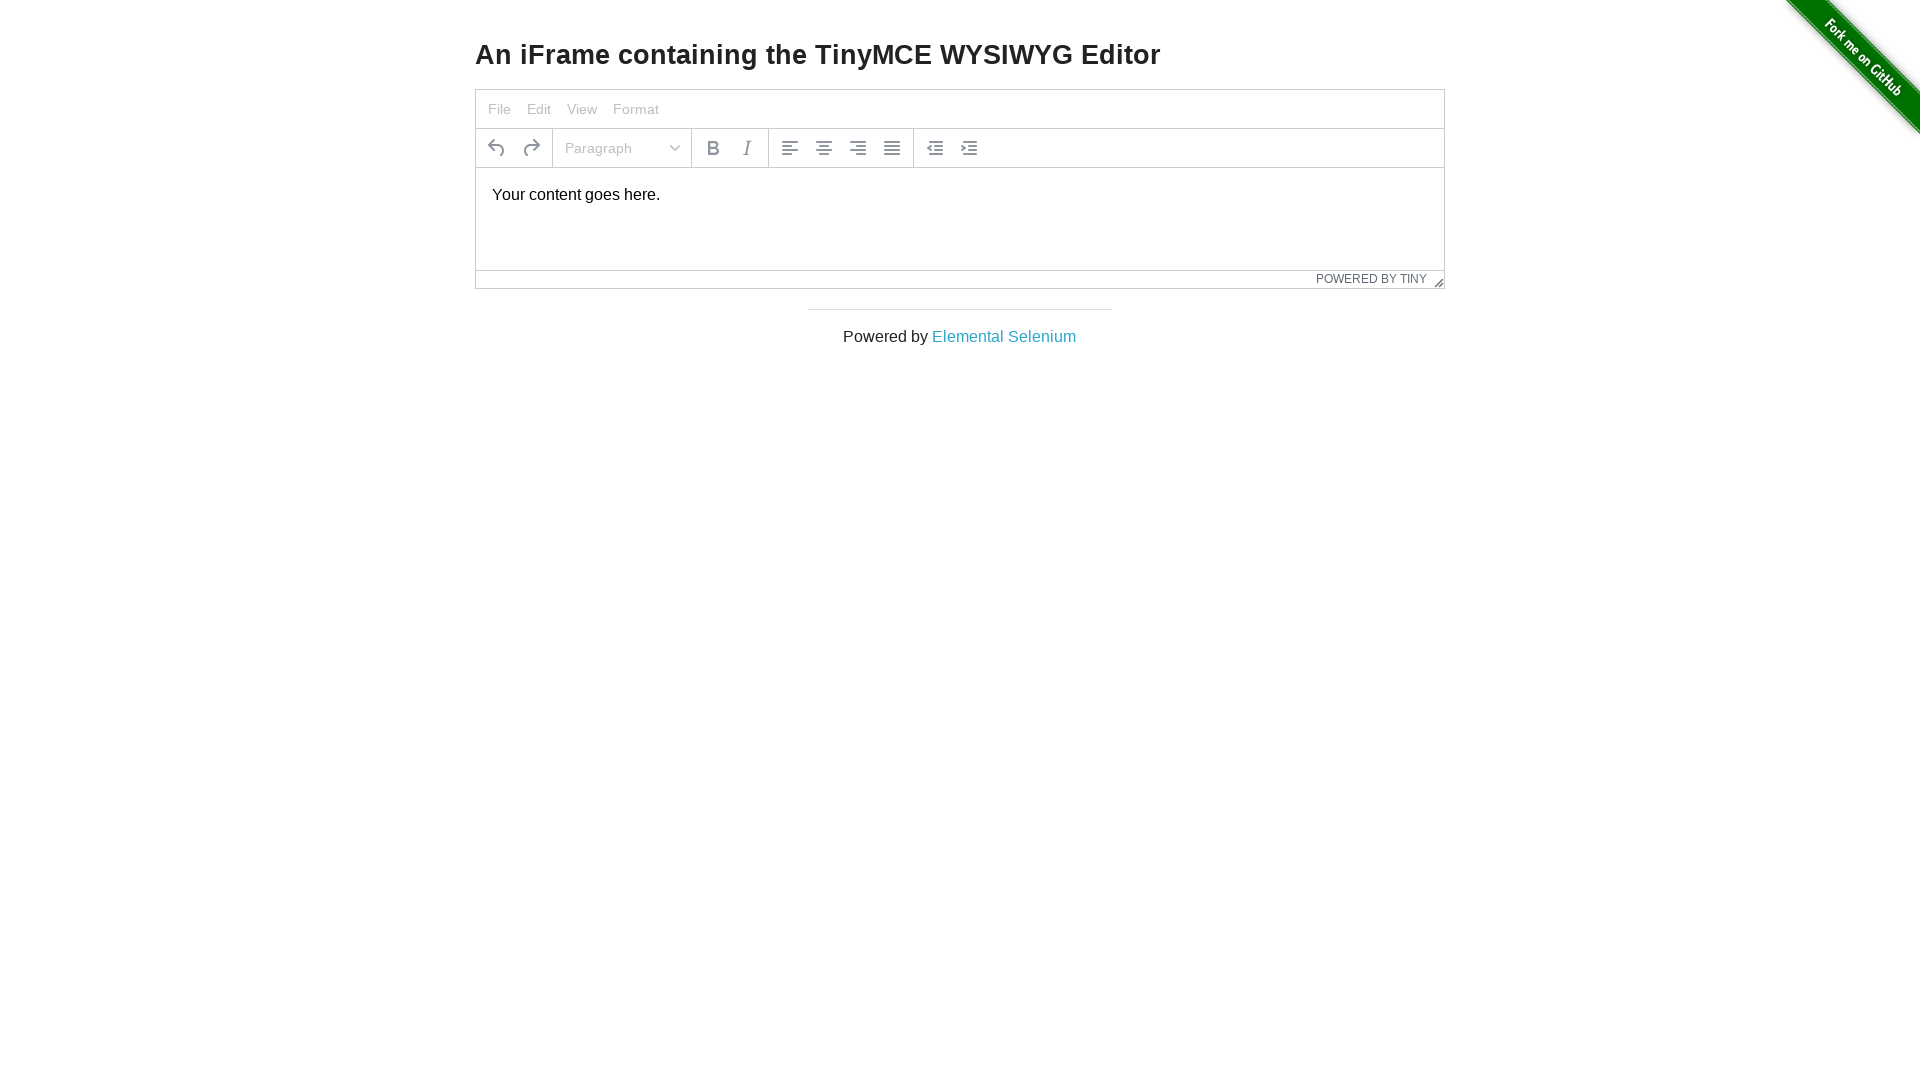